Tests that the complete all checkbox updates state when individual items are completed or cleared

Starting URL: https://demo.playwright.dev/todomvc

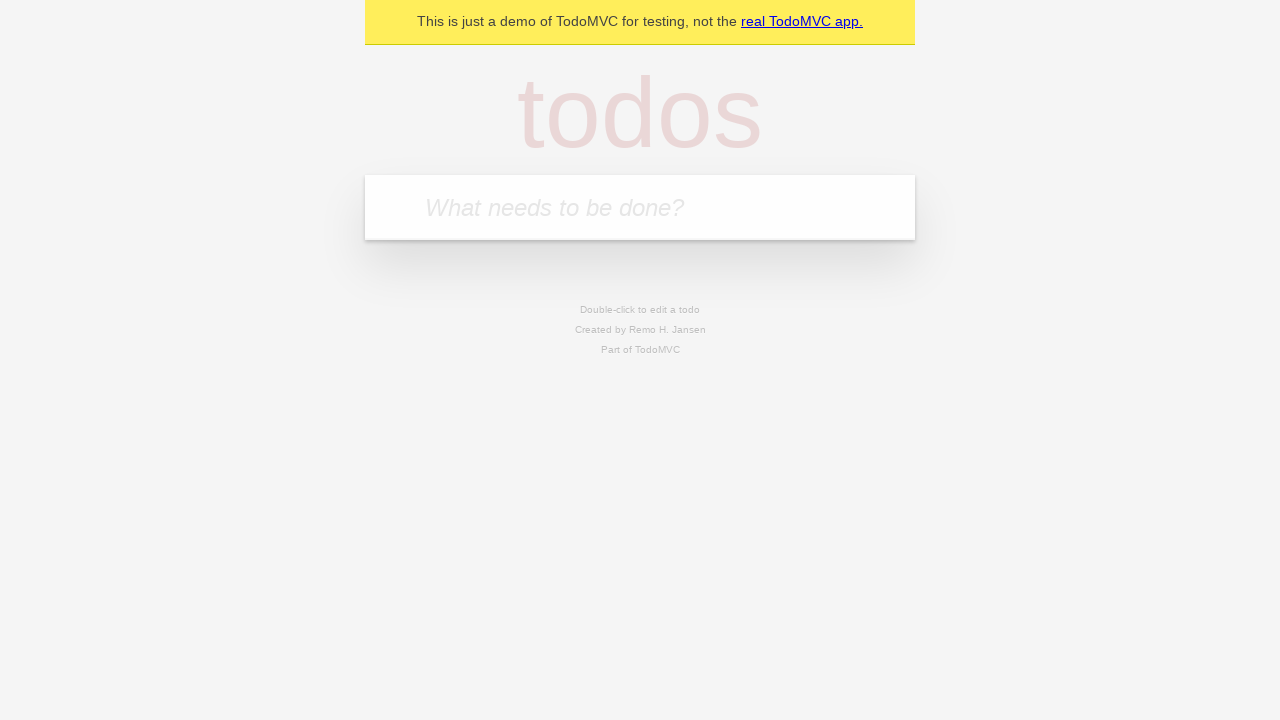

Filled input field with 'buy some cheese' on internal:attr=[placeholder="What needs to be done?"i]
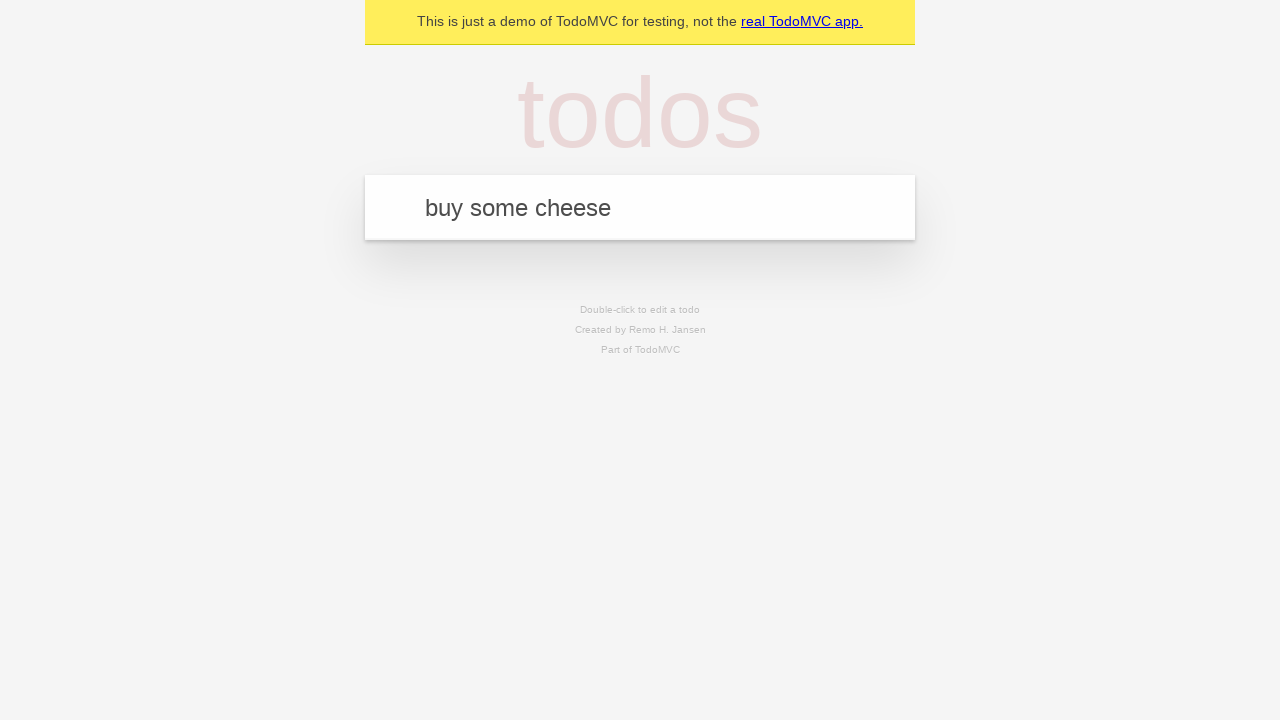

Pressed Enter to add first todo item on internal:attr=[placeholder="What needs to be done?"i]
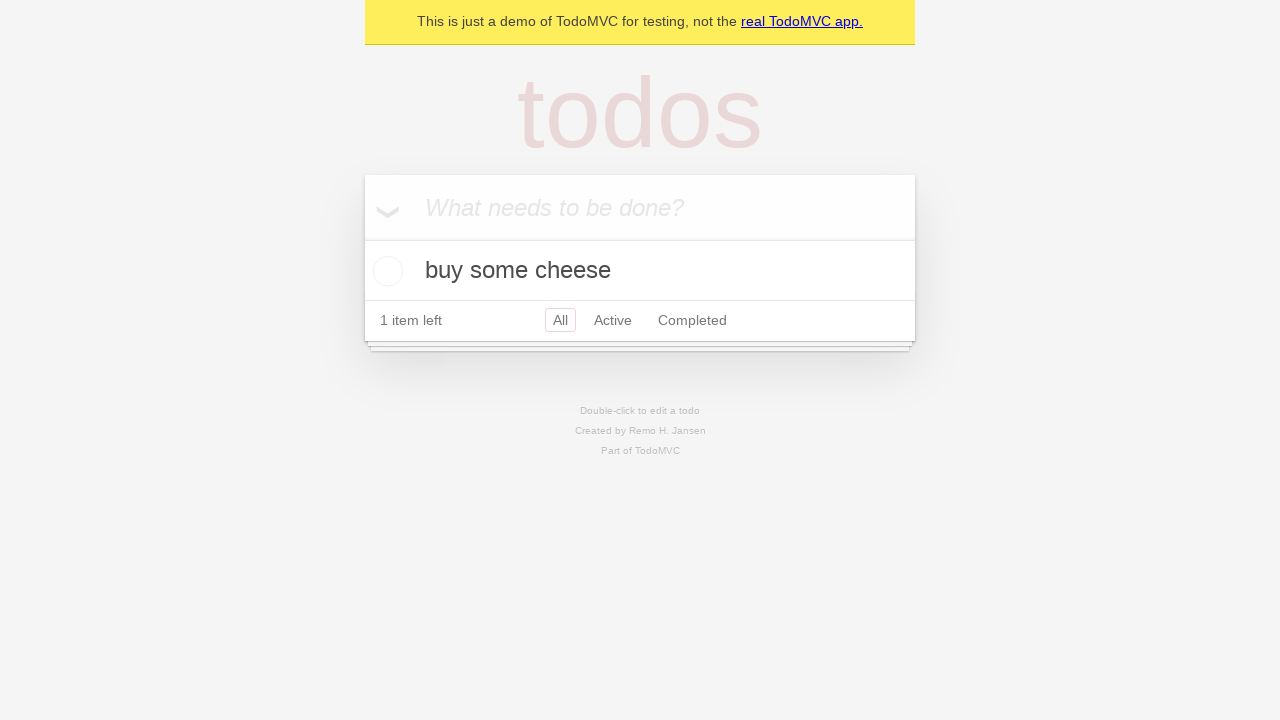

Filled input field with 'feed the cat' on internal:attr=[placeholder="What needs to be done?"i]
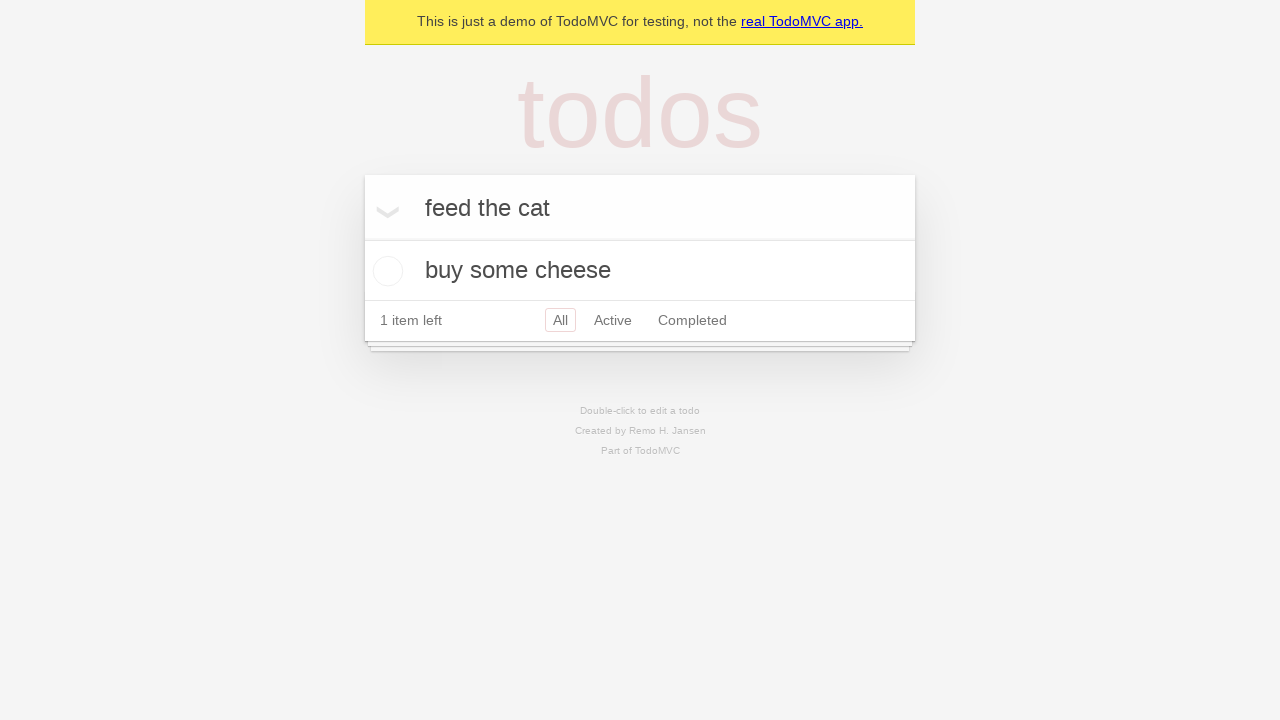

Pressed Enter to add second todo item on internal:attr=[placeholder="What needs to be done?"i]
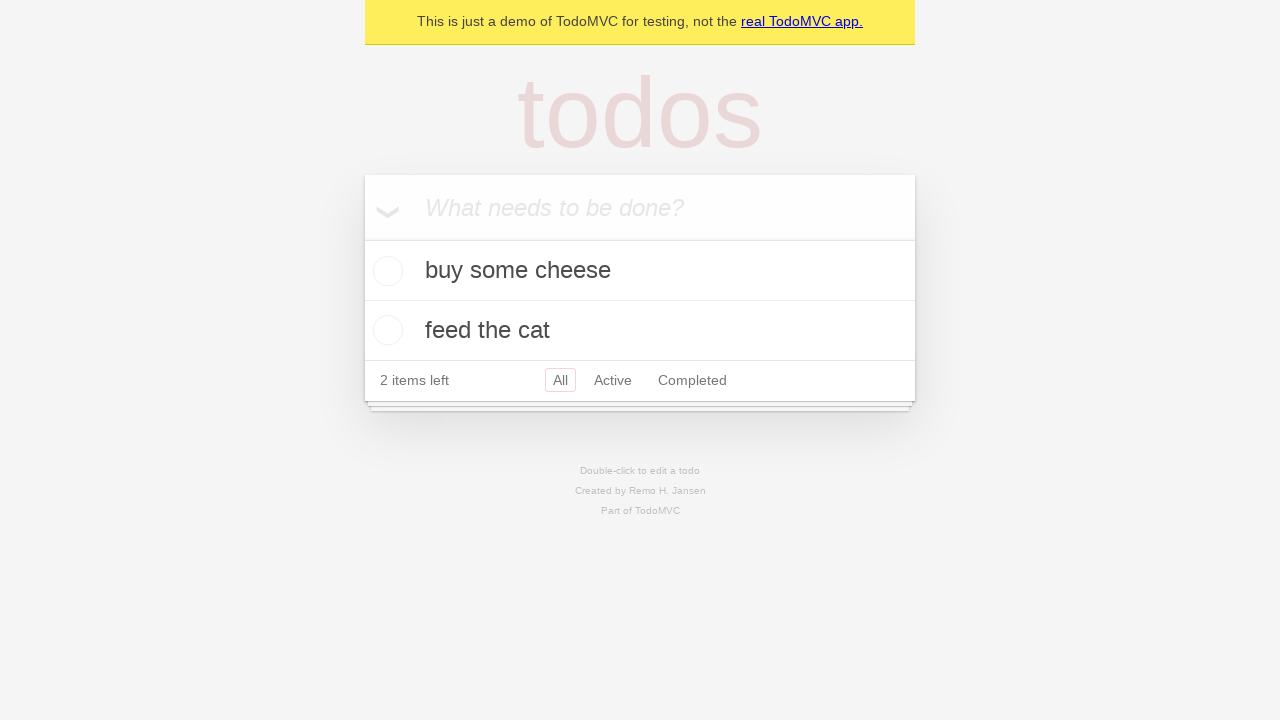

Filled input field with 'book a doctors appointment' on internal:attr=[placeholder="What needs to be done?"i]
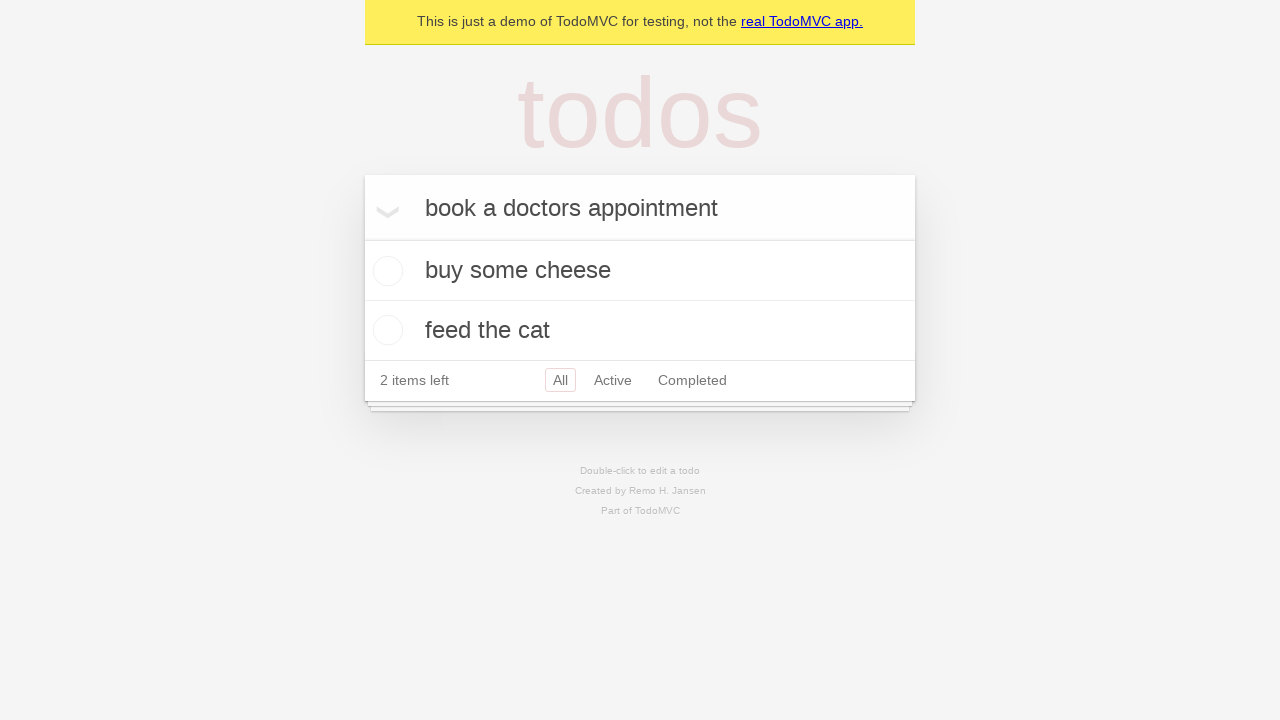

Pressed Enter to add third todo item on internal:attr=[placeholder="What needs to be done?"i]
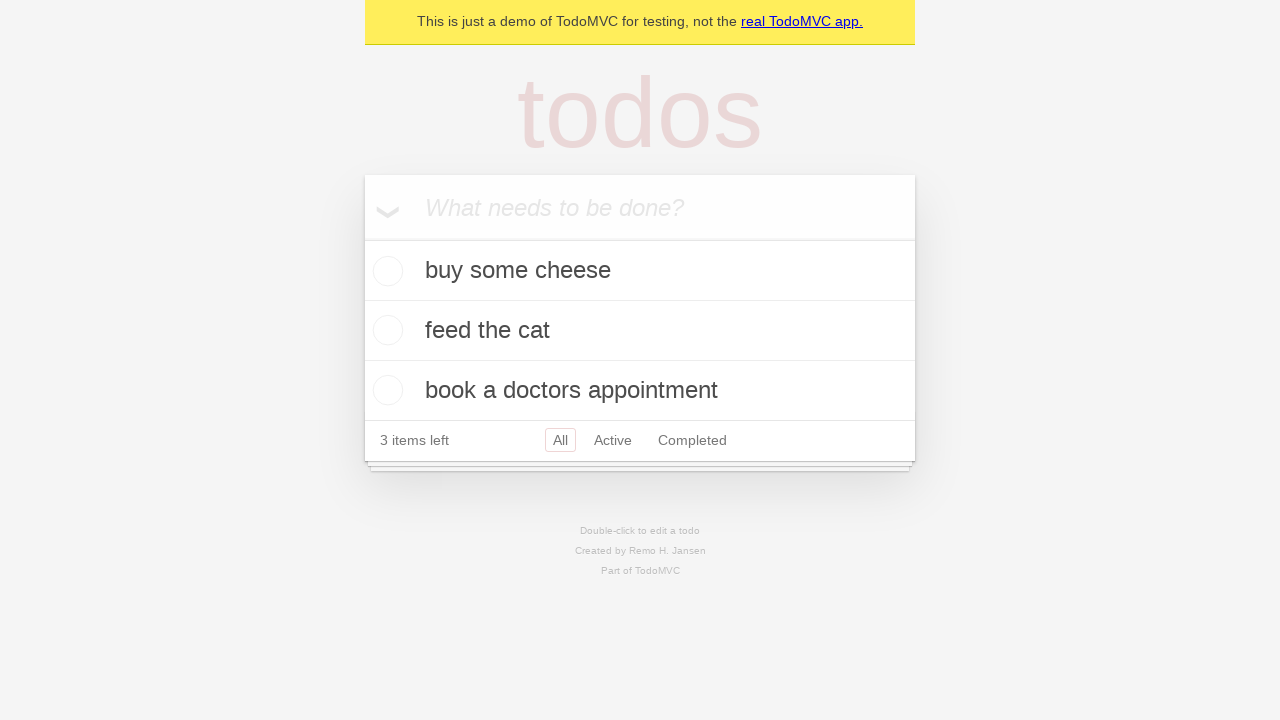

Checked 'Mark all as complete' checkbox to complete all todos at (362, 238) on internal:label="Mark all as complete"i
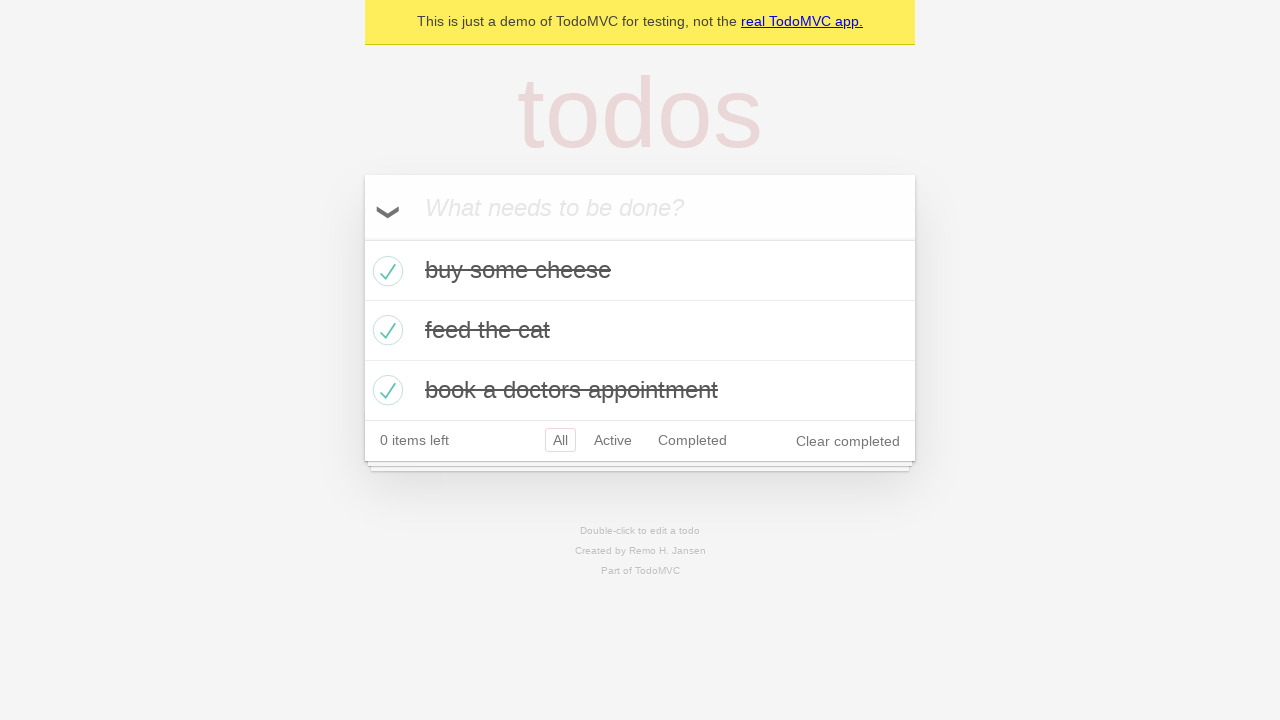

Unchecked checkbox for first todo item at (385, 271) on internal:testid=[data-testid="todo-item"s] >> nth=0 >> internal:role=checkbox
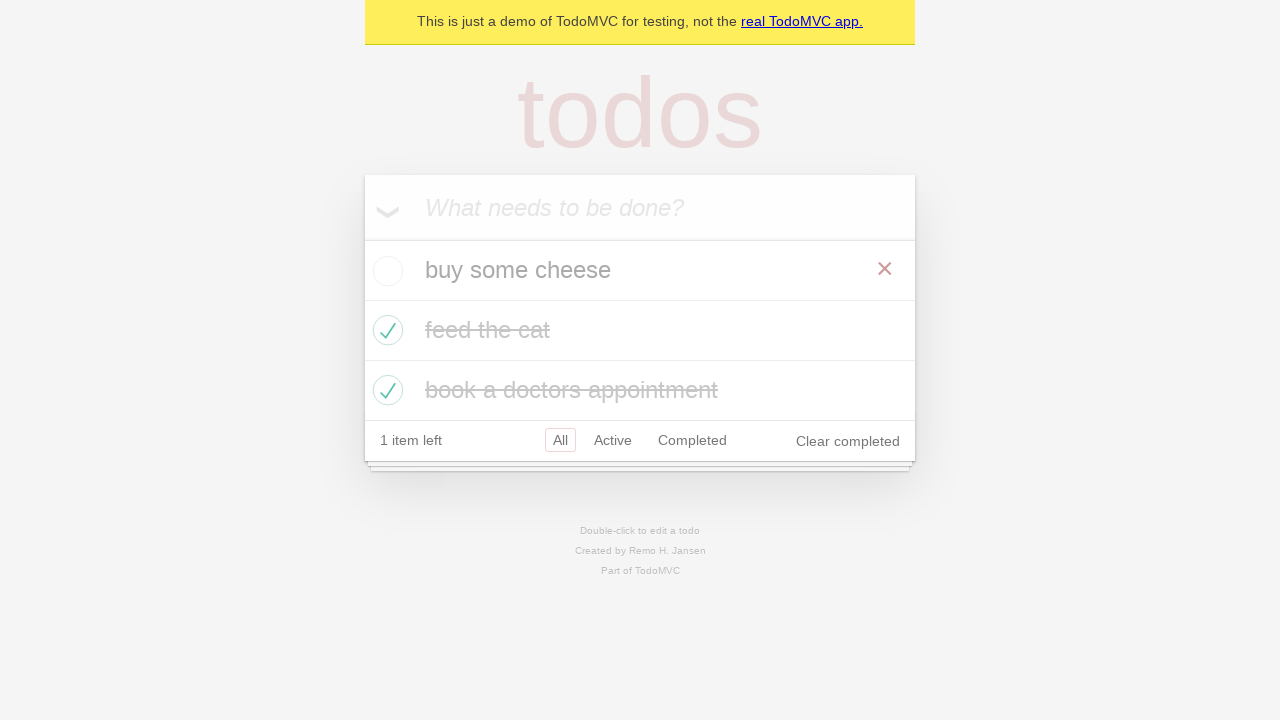

Checked checkbox for first todo item again at (385, 271) on internal:testid=[data-testid="todo-item"s] >> nth=0 >> internal:role=checkbox
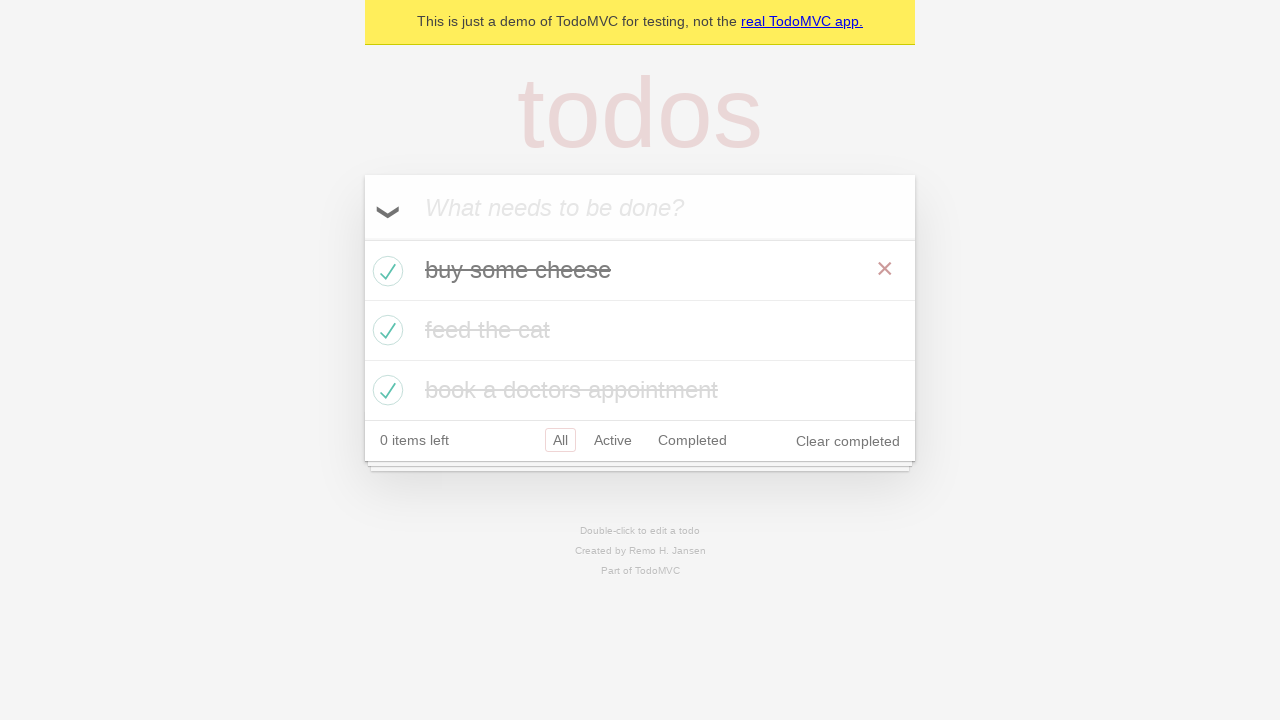

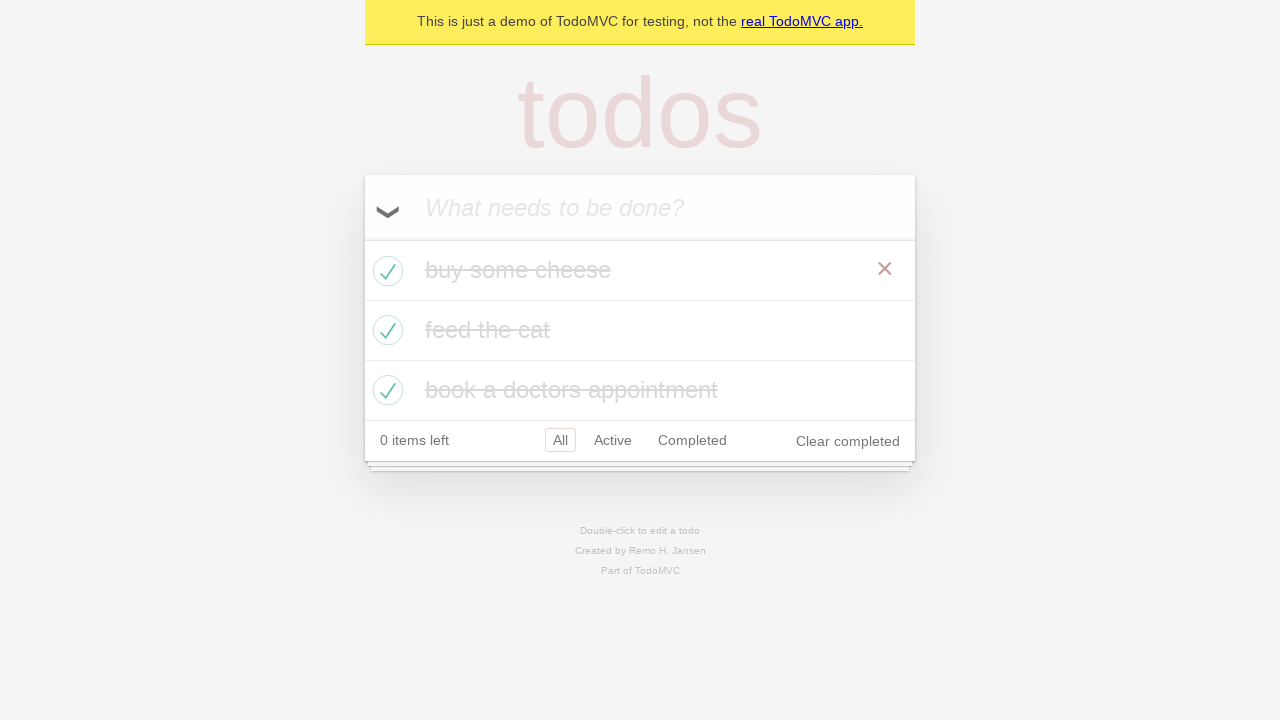